Navigates to the-internet.herokuapp.com, clicks on the Checkboxes link, and verifies the page loads

Starting URL: https://the-internet.herokuapp.com

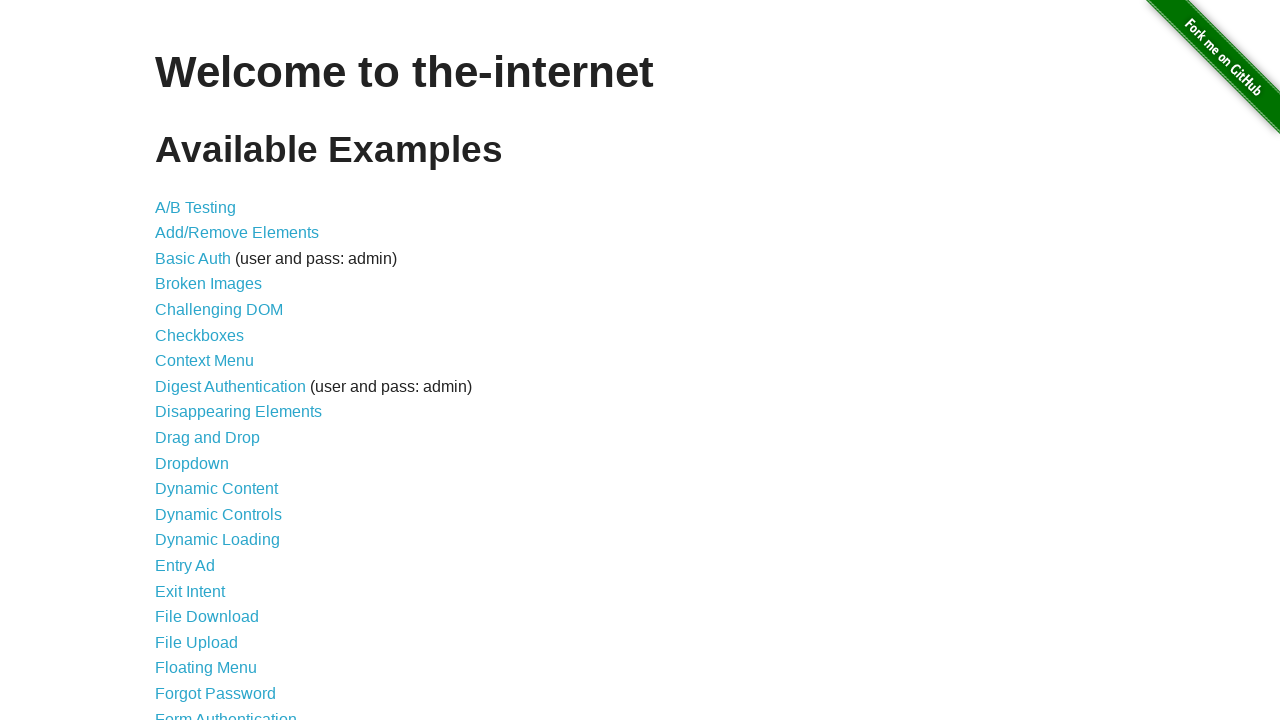

Navigated to the-internet.herokuapp.com
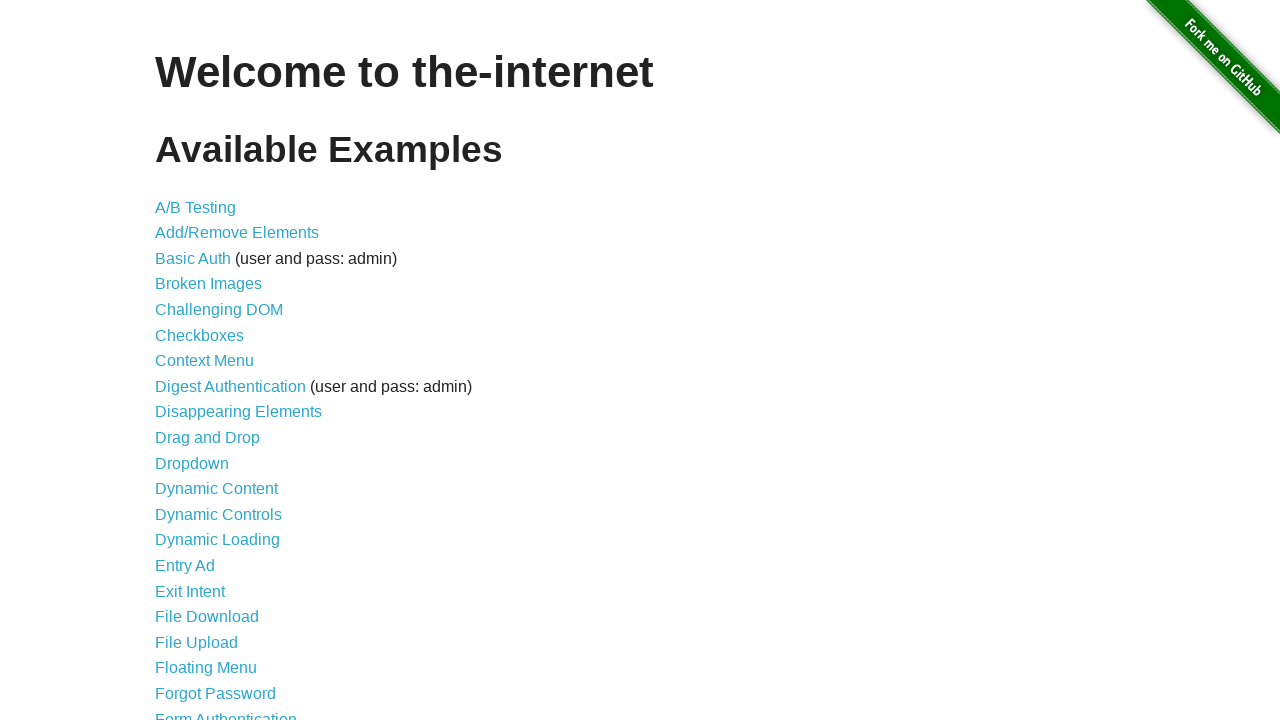

Clicked on the Checkboxes link at (200, 335) on a:has-text("Checkboxes")
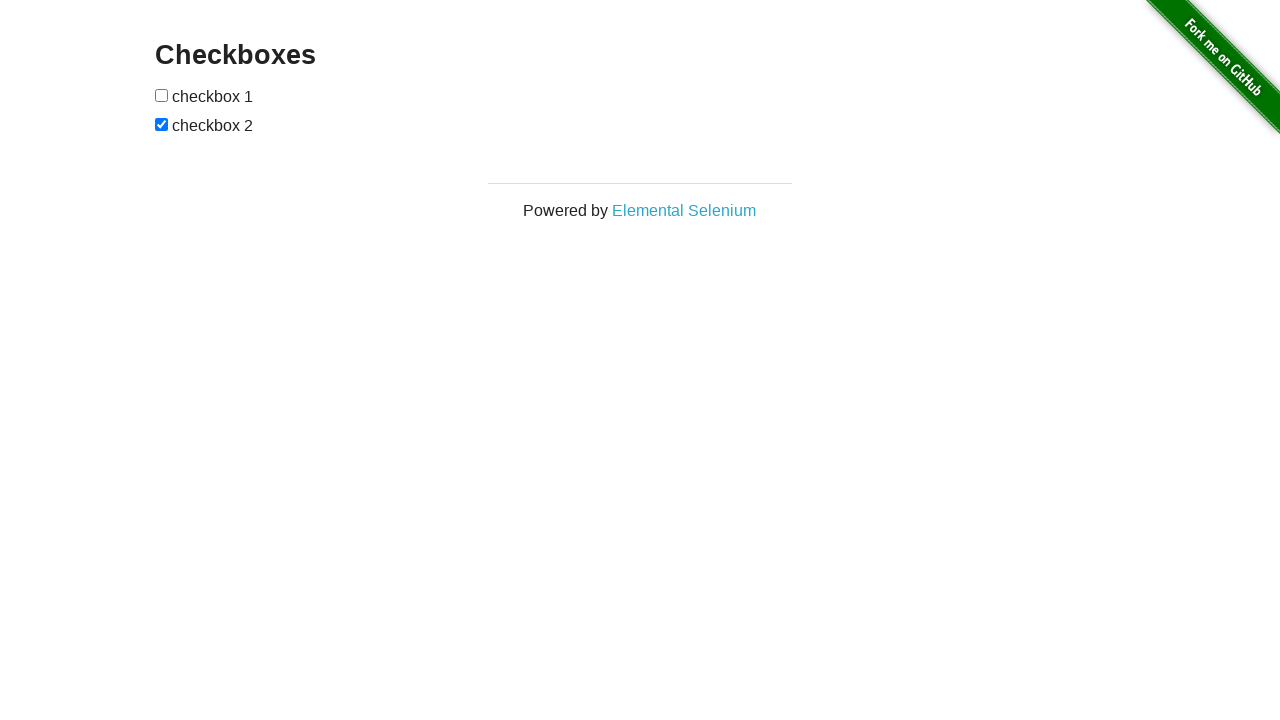

Checkboxes page loaded and title verified
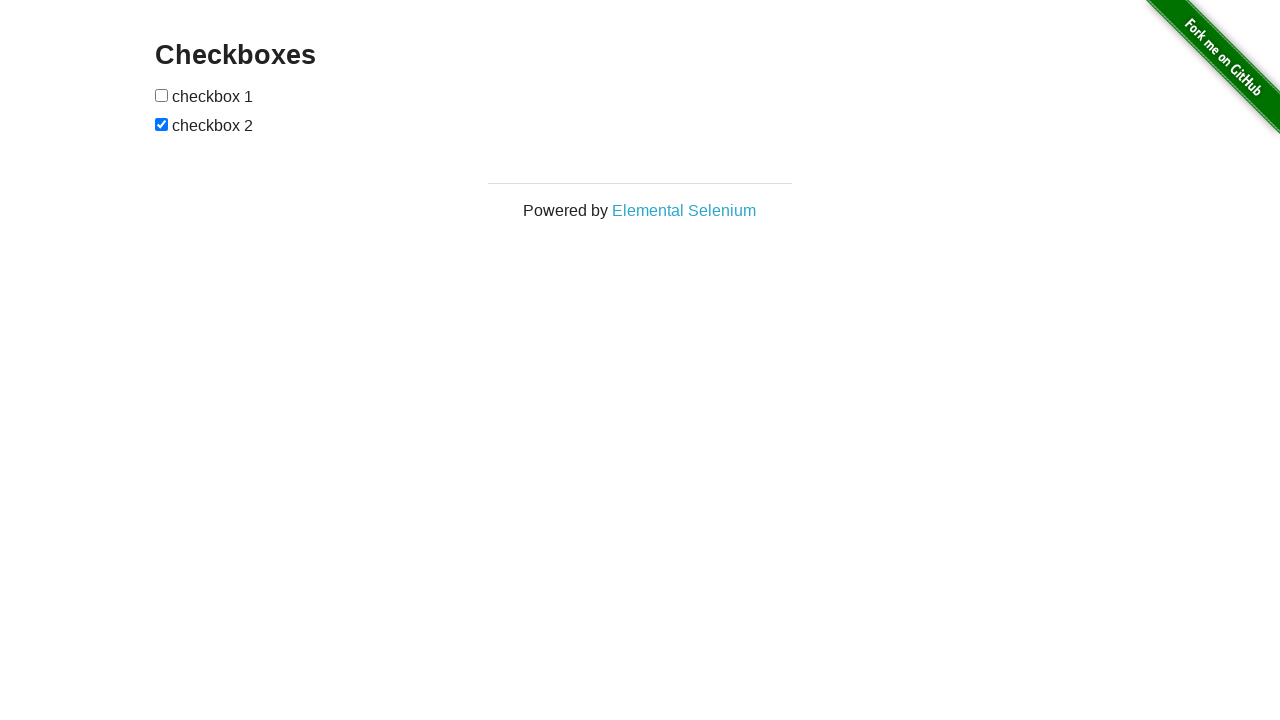

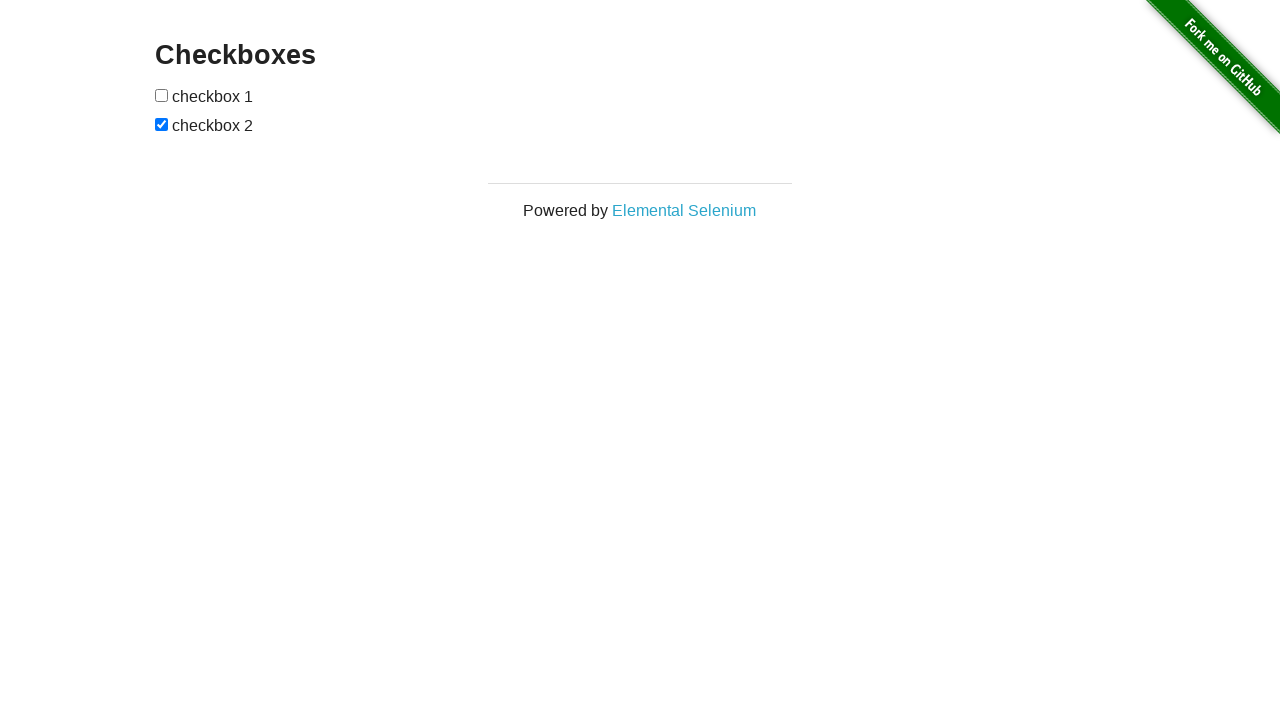